Tests opening a new tab, switching to it, verifying content, and switching back

Starting URL: https://demoqa.com/browser-windows

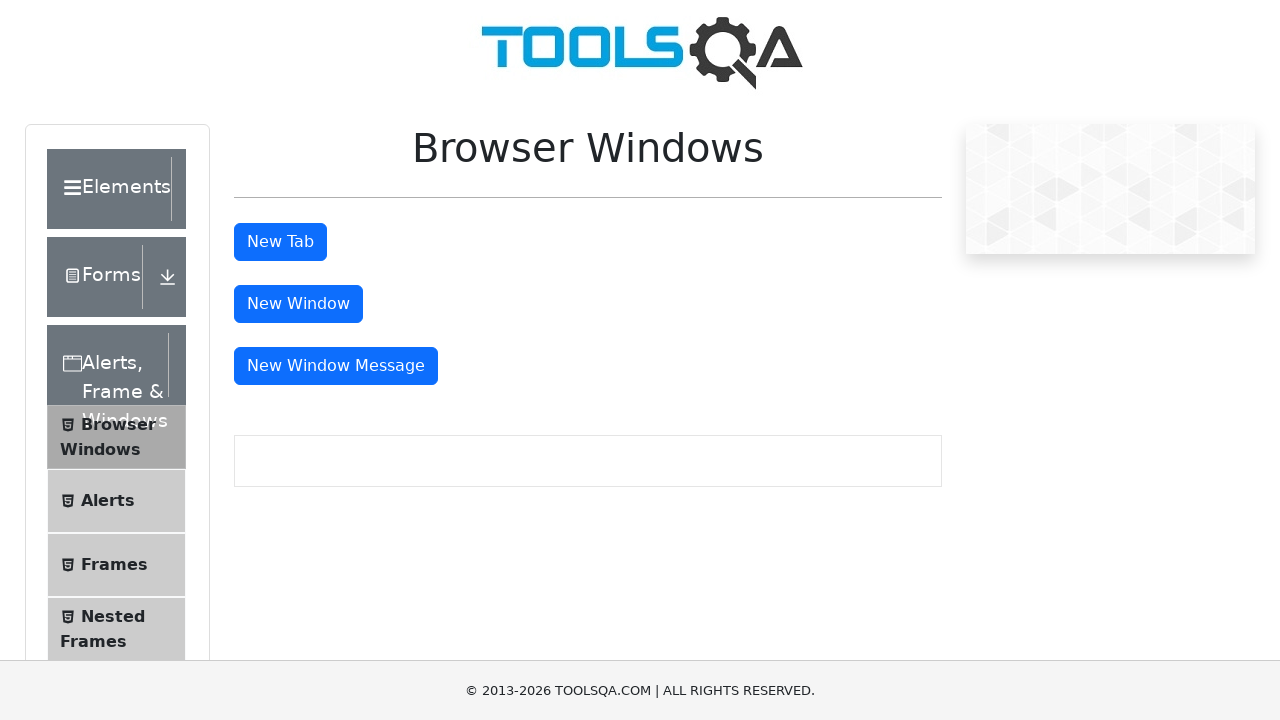

Clicked tab button to open new tab at (280, 242) on #tabButton
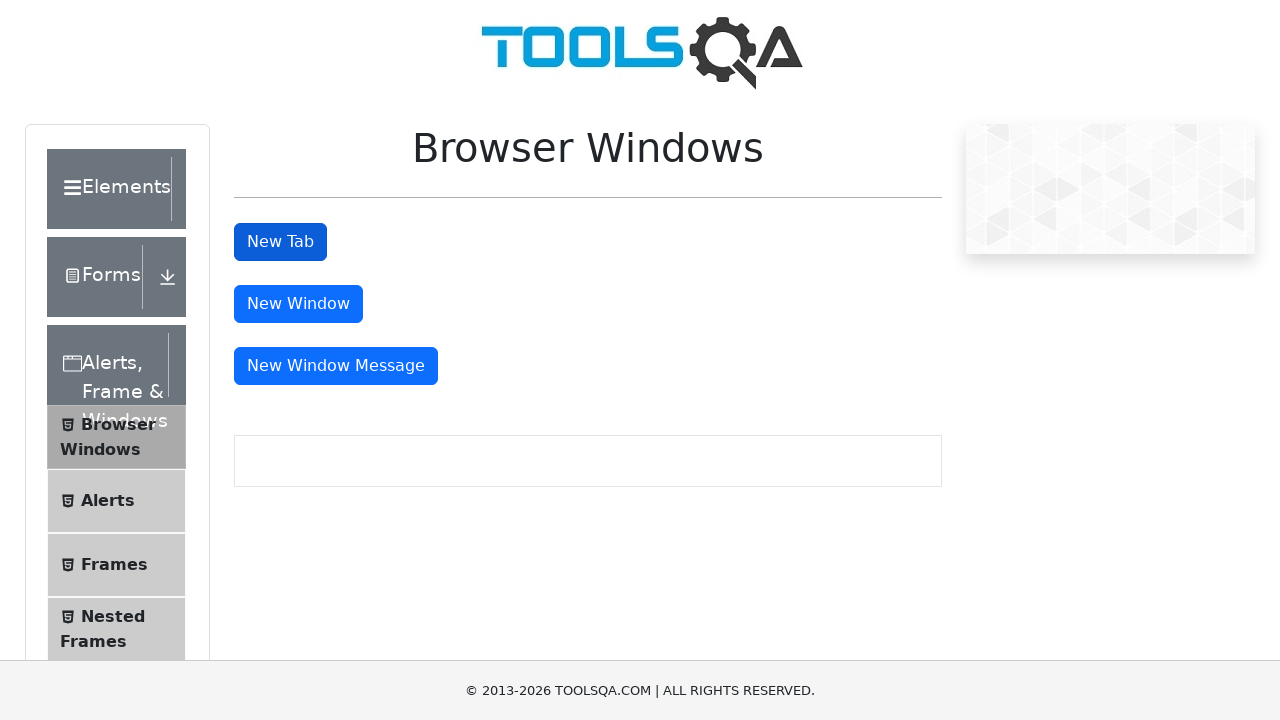

New tab opened and captured
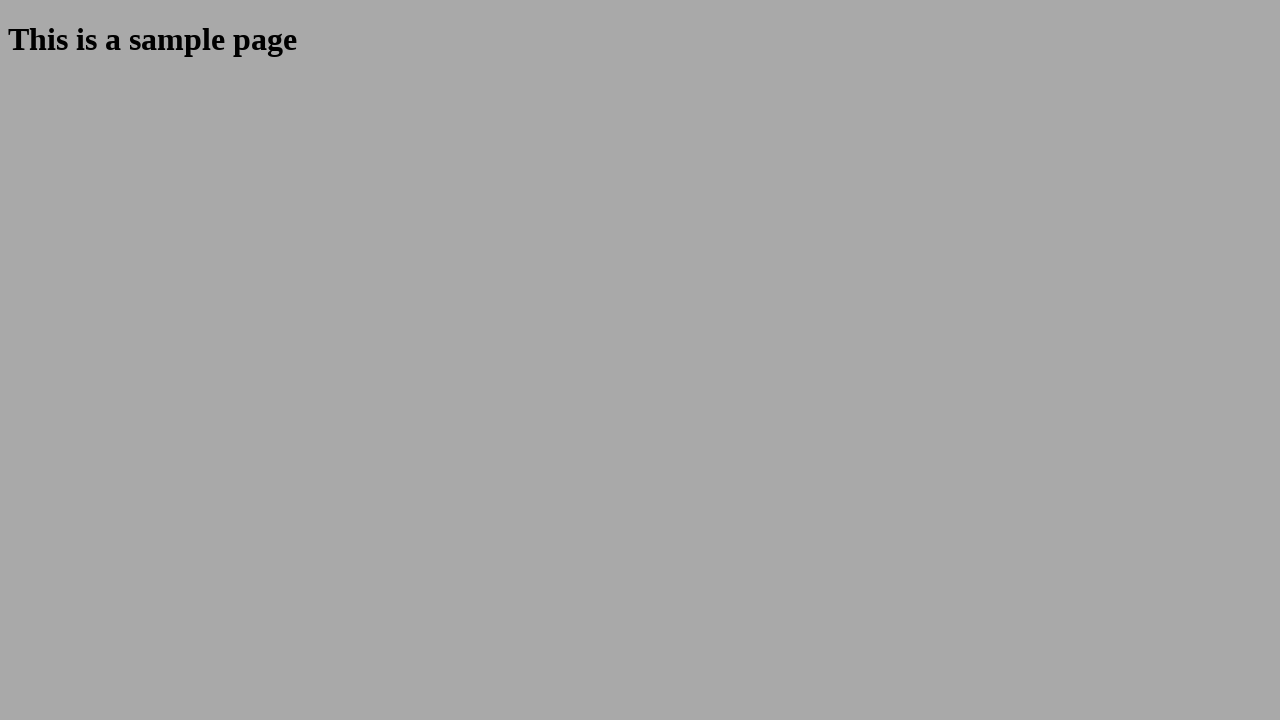

Retrieved heading text from new tab: 'This is a sample page'
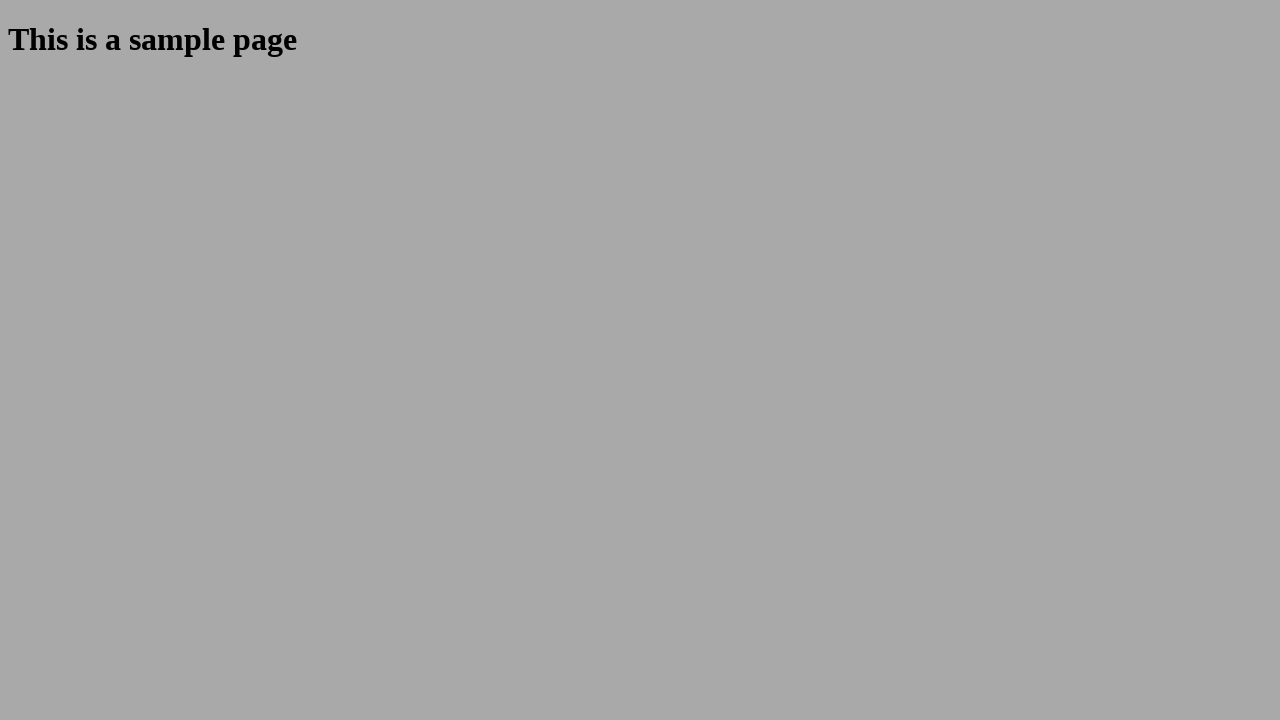

Verified heading text matches expected content
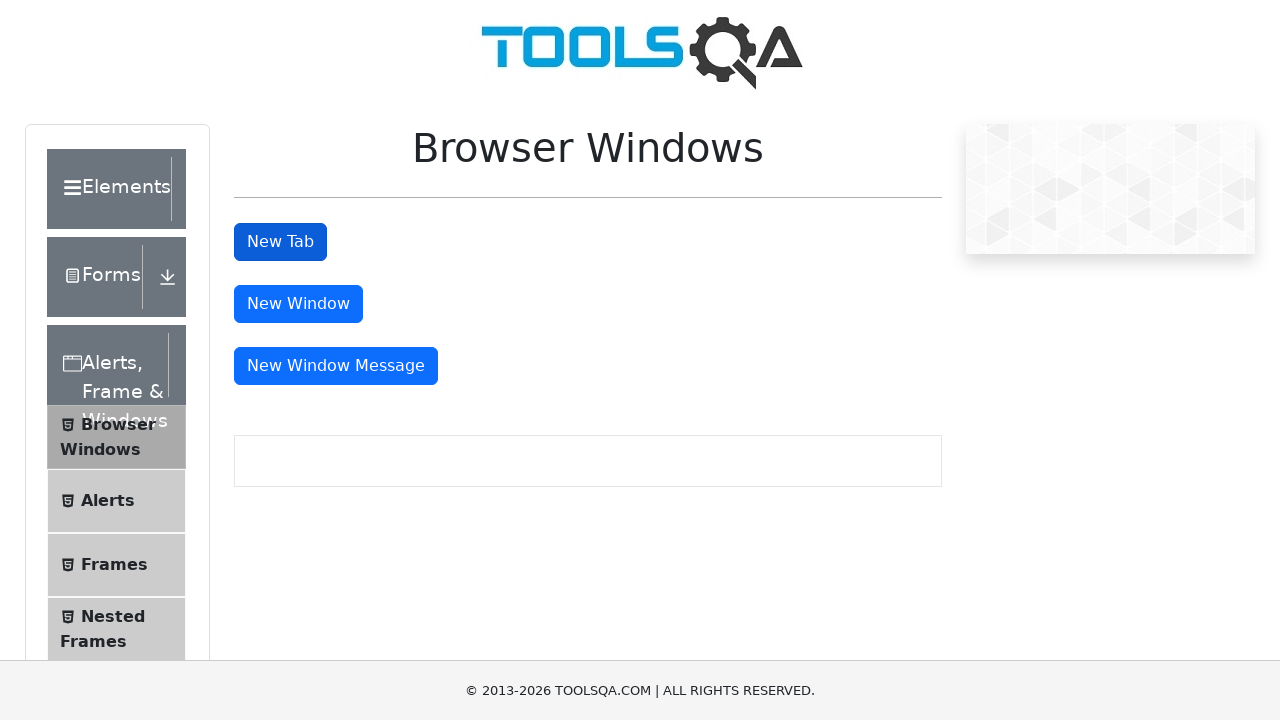

Closed new tab
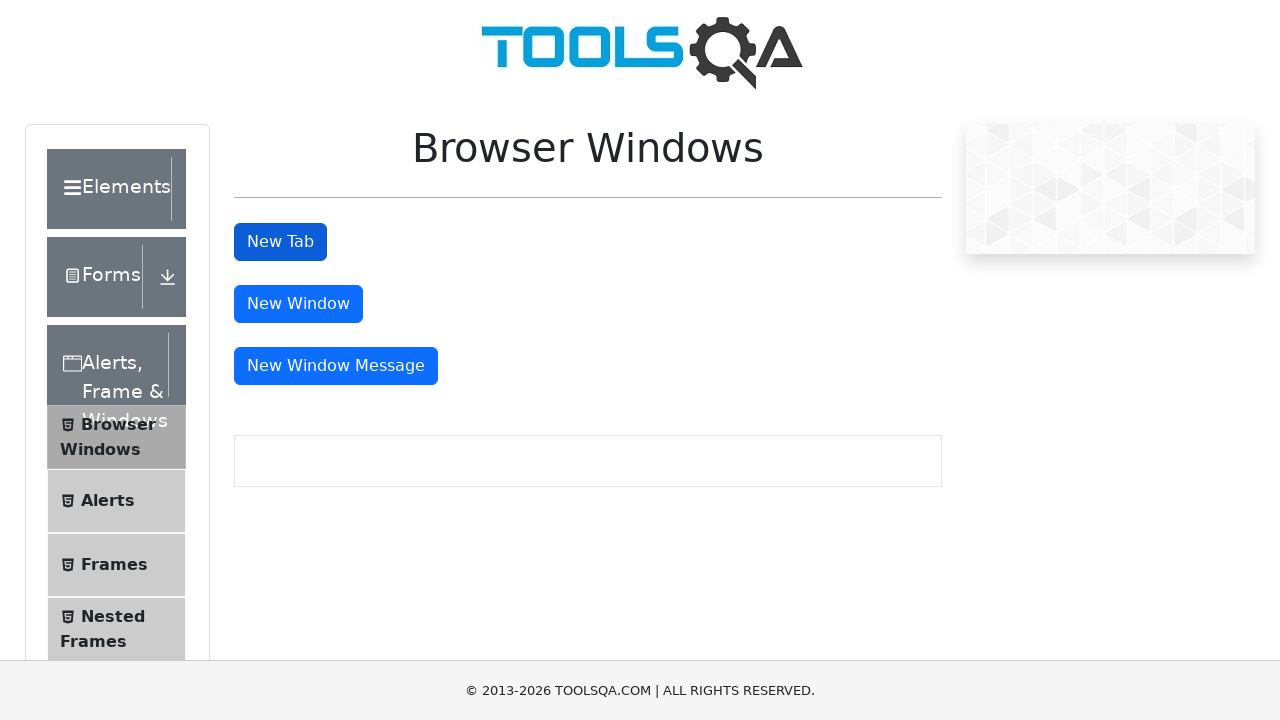

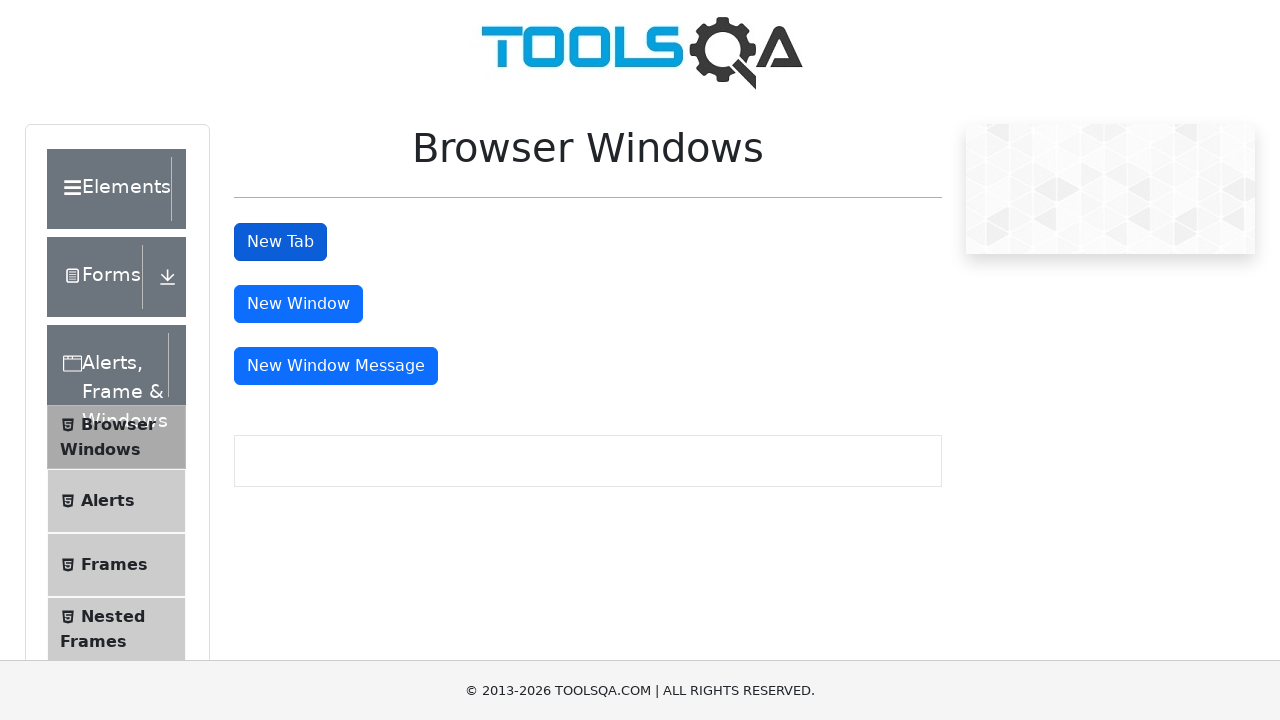